Tests the clear functionality by entering text into an input field and then clearing it

Starting URL: https://www.qa-practice.com/elements/input/simple

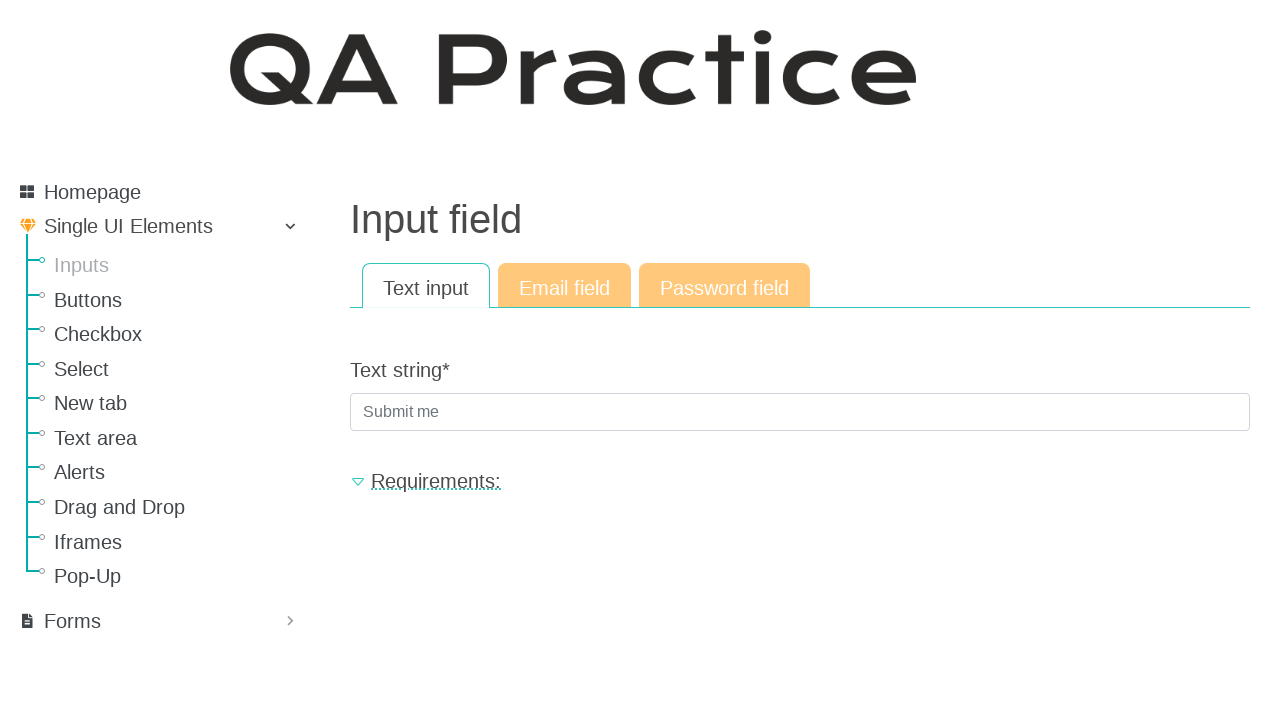

Filled input field with 'cat' on .form-control
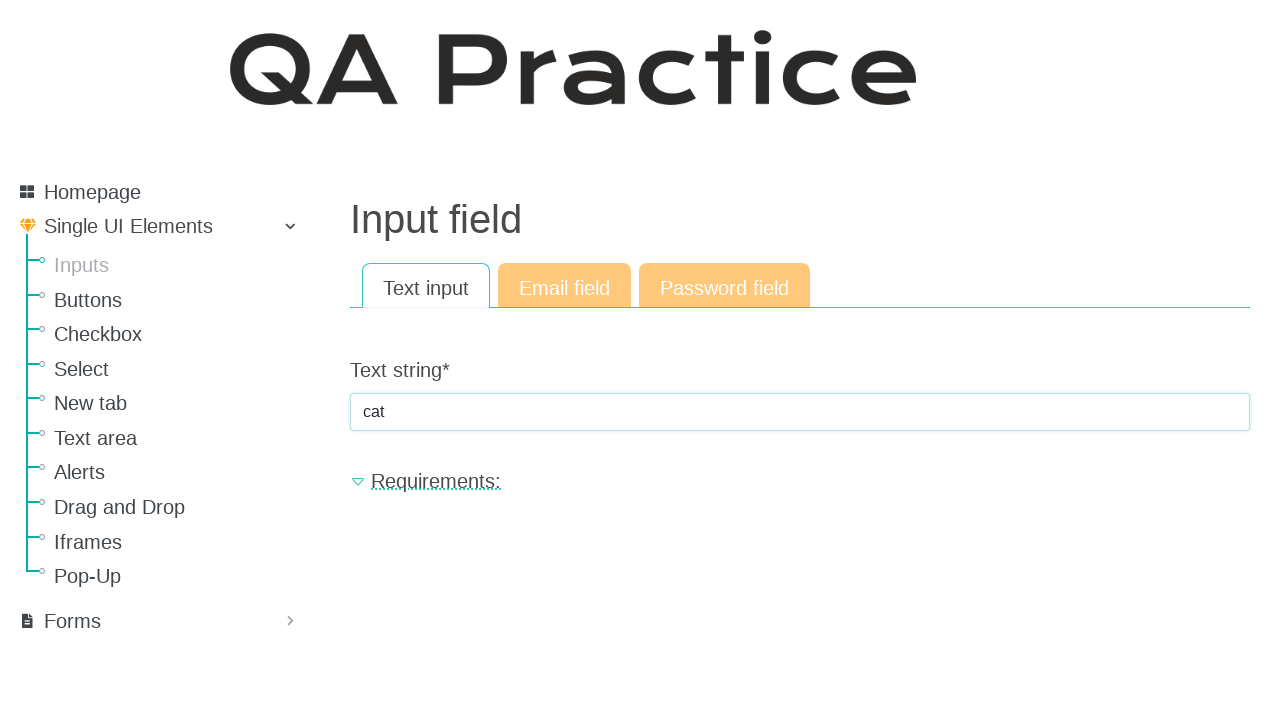

Cleared the input field on .form-control
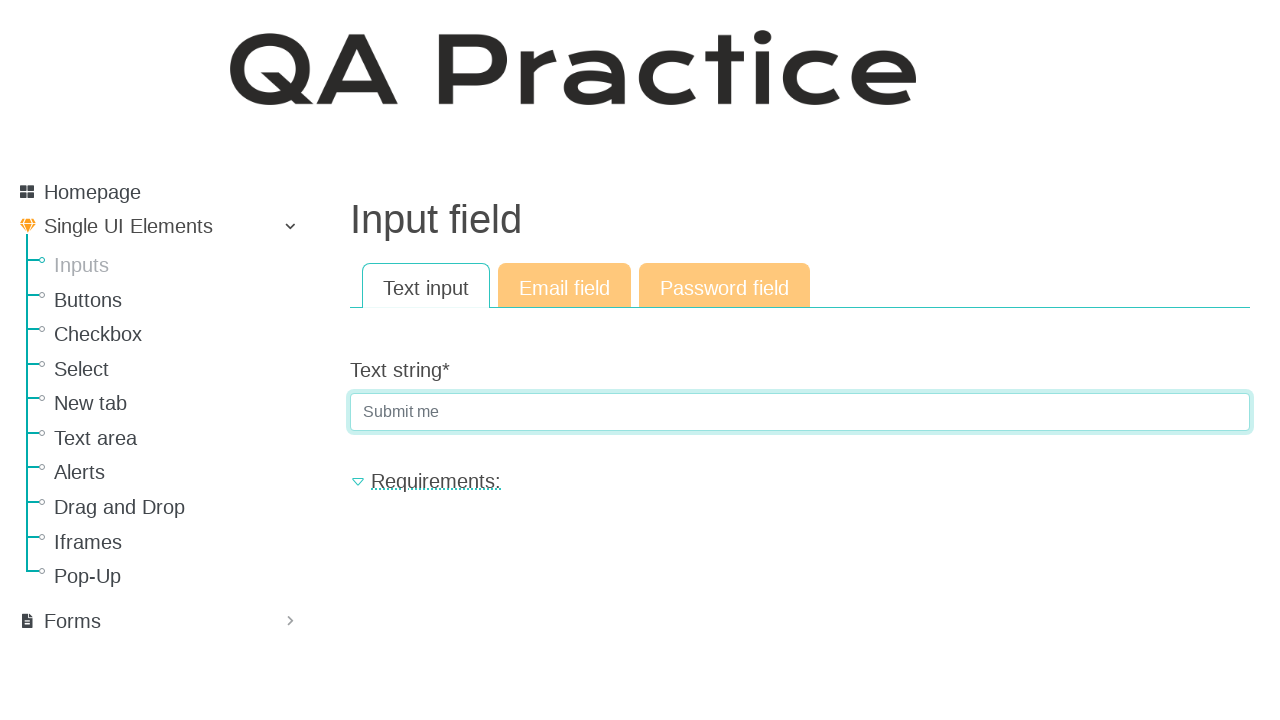

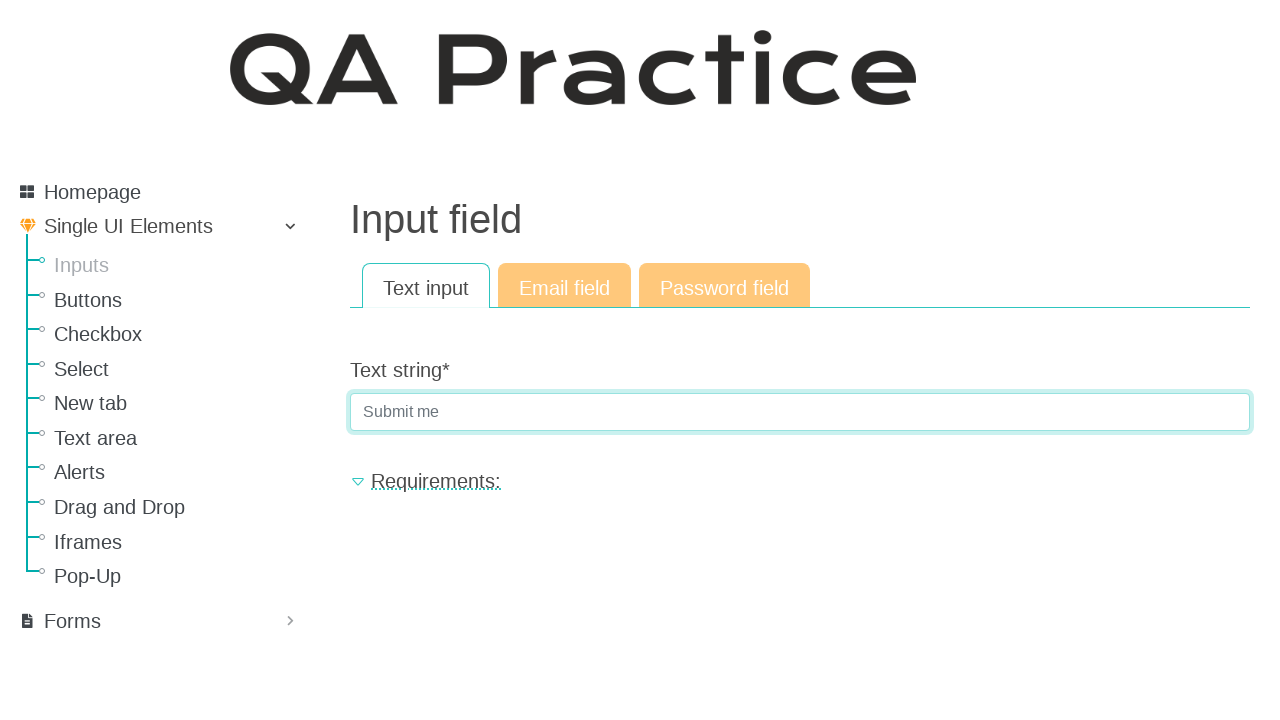